Tests number input on action page by entering a number and clicking the result button

Starting URL: https://kristinek.github.io/site/examples/actions

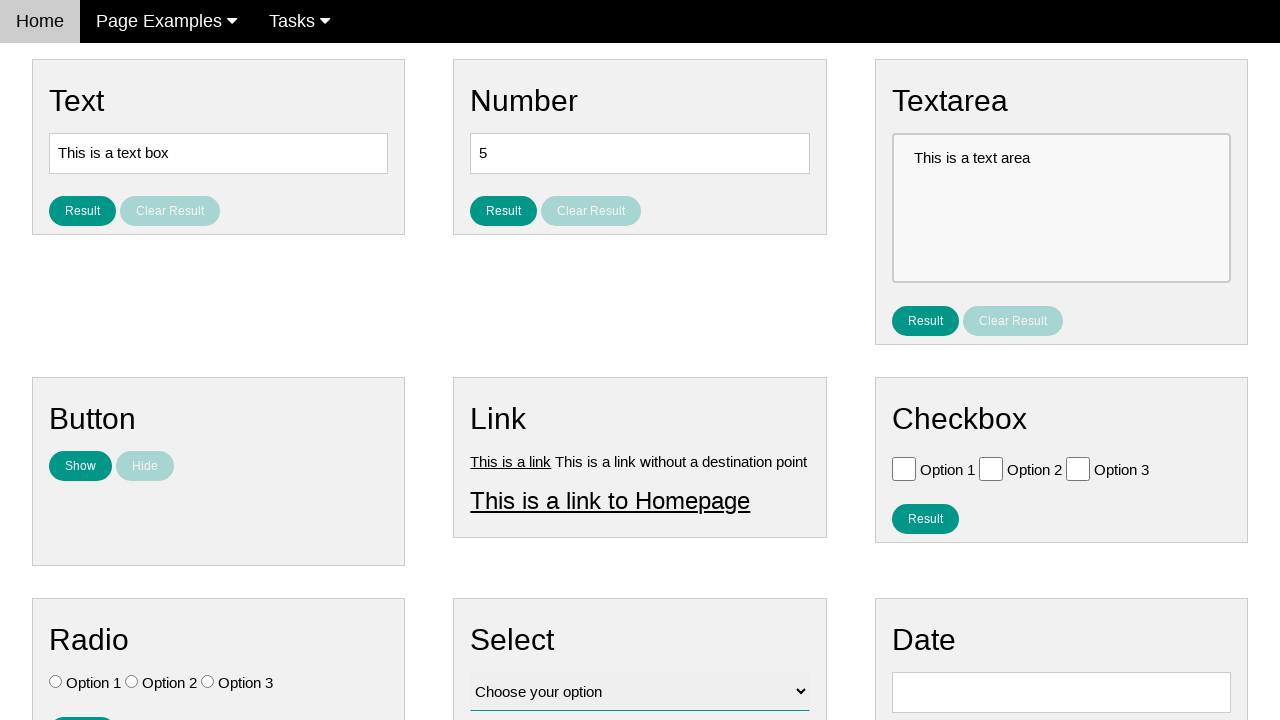

Cleared the number input field on xpath=//input[@id='number']
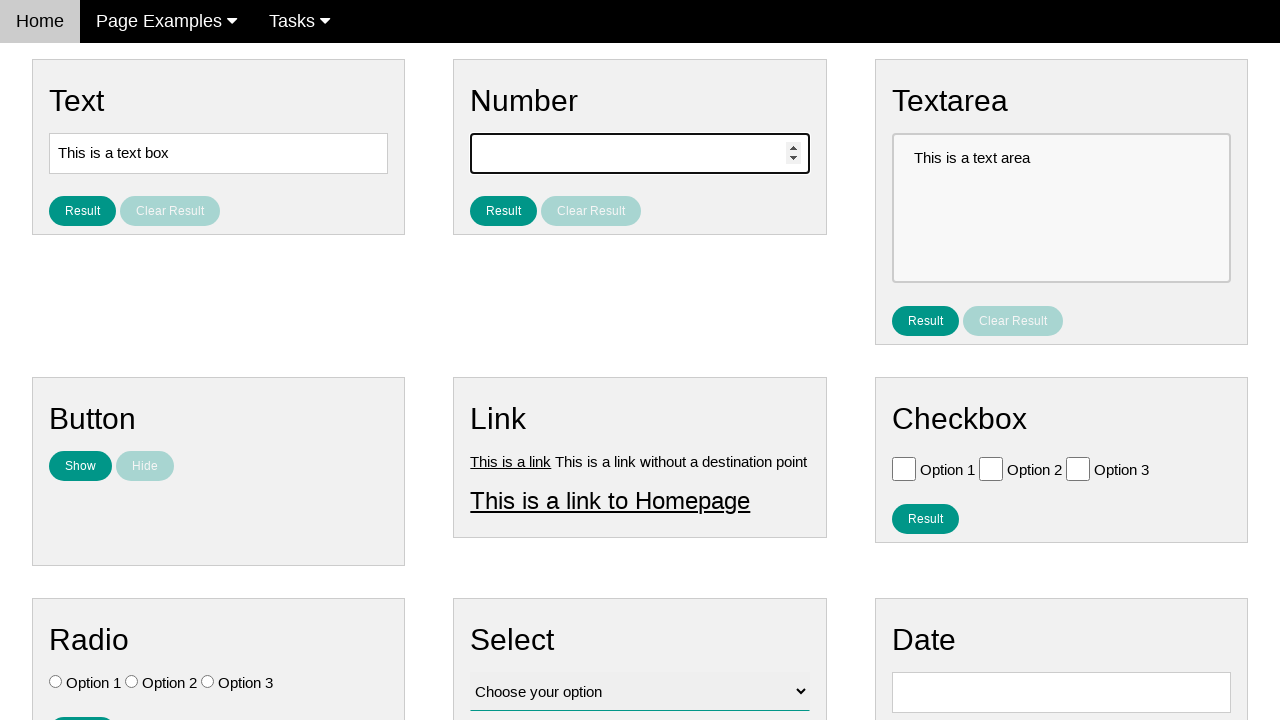

Entered number '42' in the number input field on #number
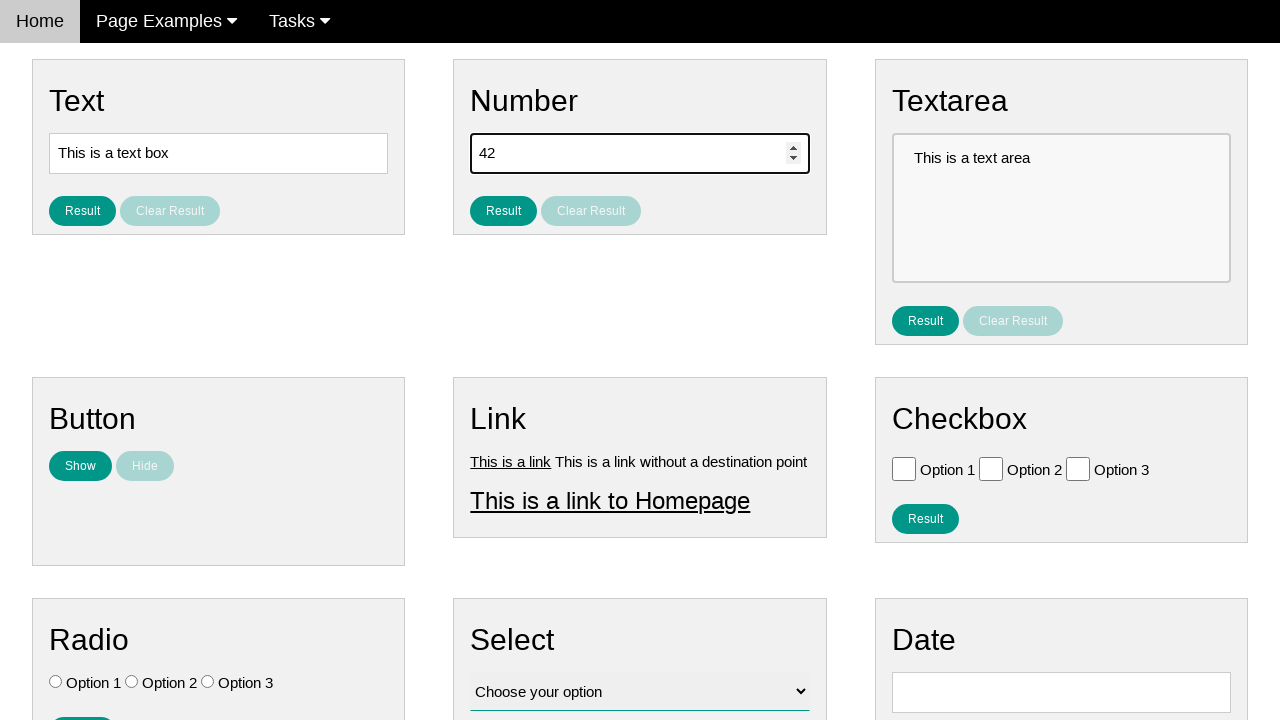

Clicked the Result button for number input at (504, 211) on #result_button_number
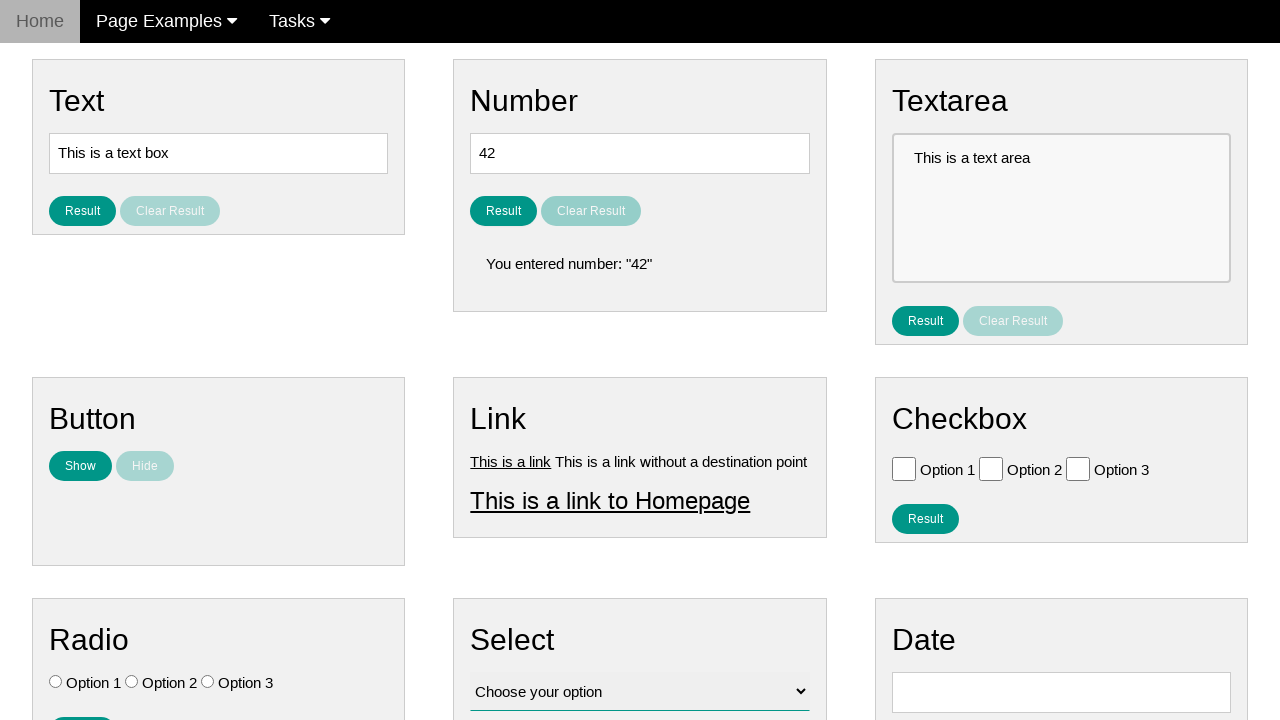

Result number element loaded and displayed
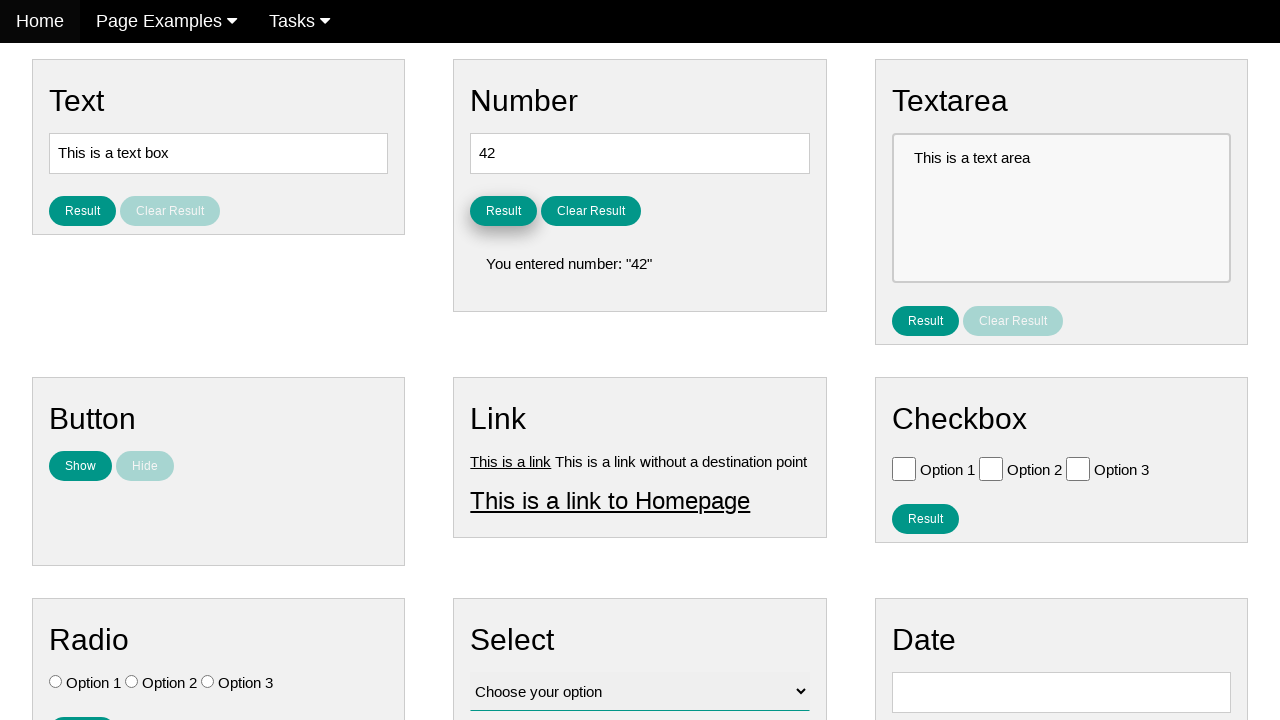

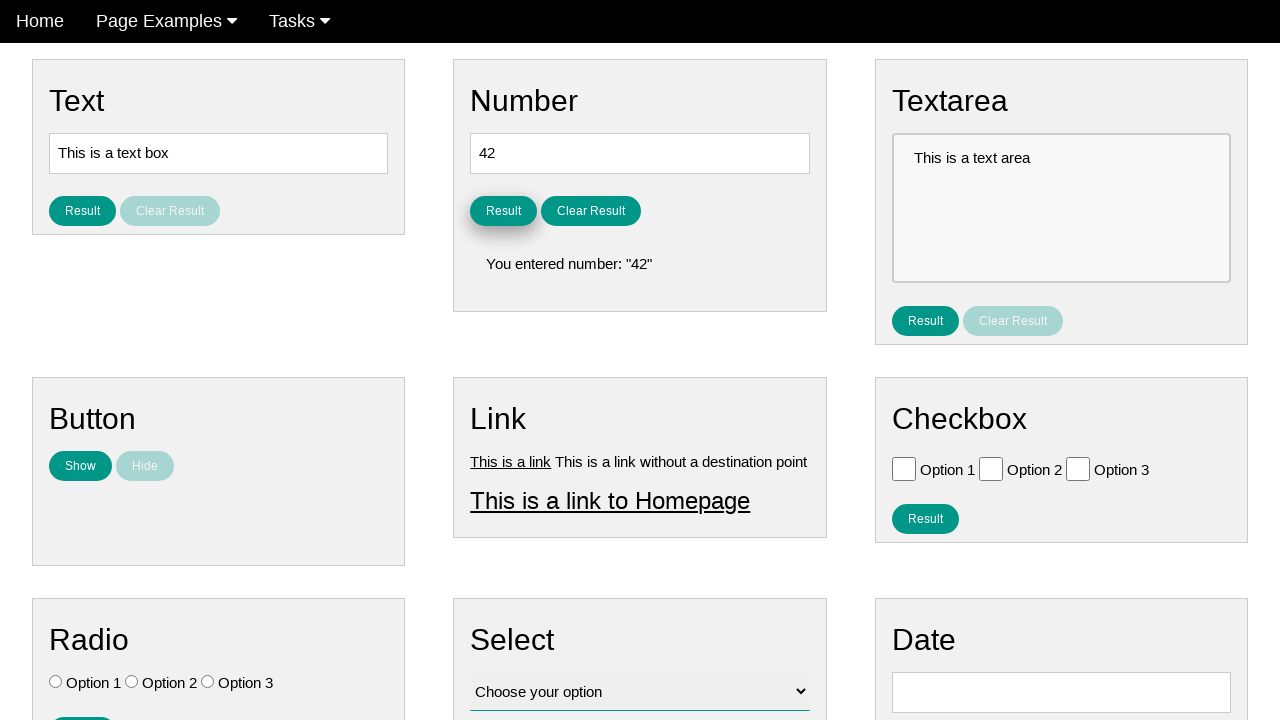